Tests network interception by mocking an API response and hovering over a project card element on the projects page.

Starting URL: https://devops1.com.au/projects/

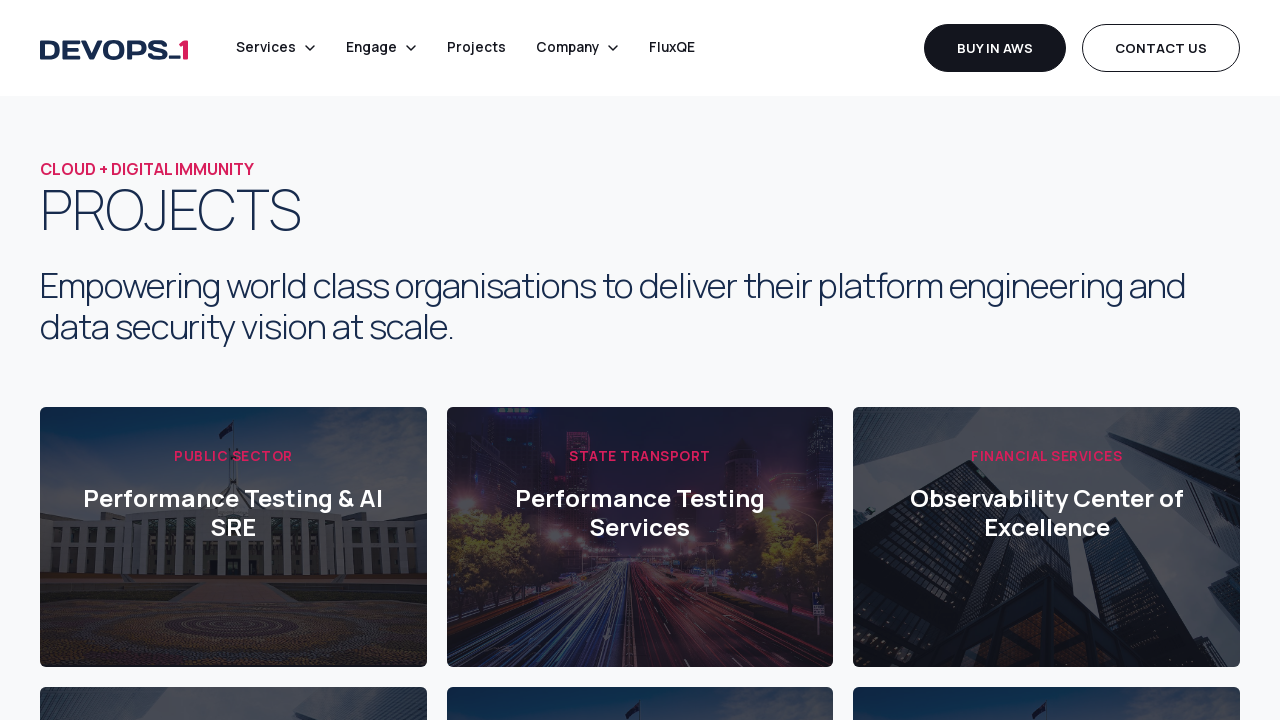

Set up request interception to mock projects API response
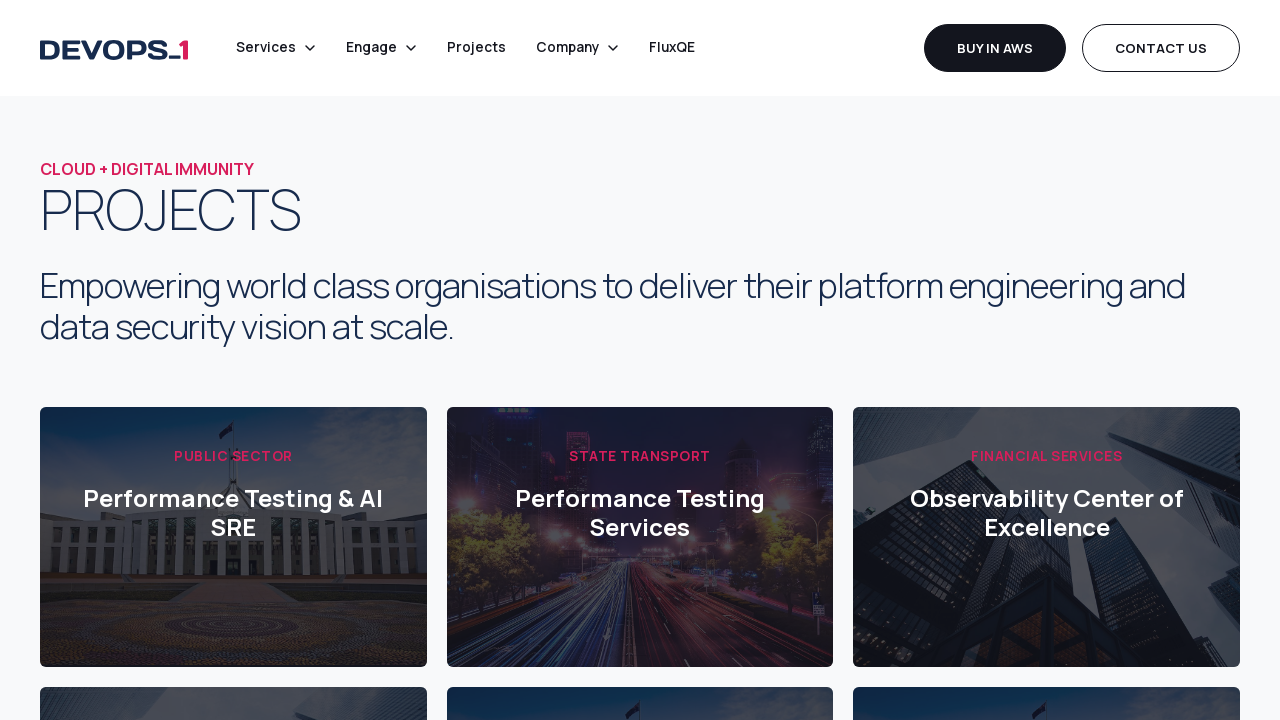

Reloaded page to trigger mocked API response
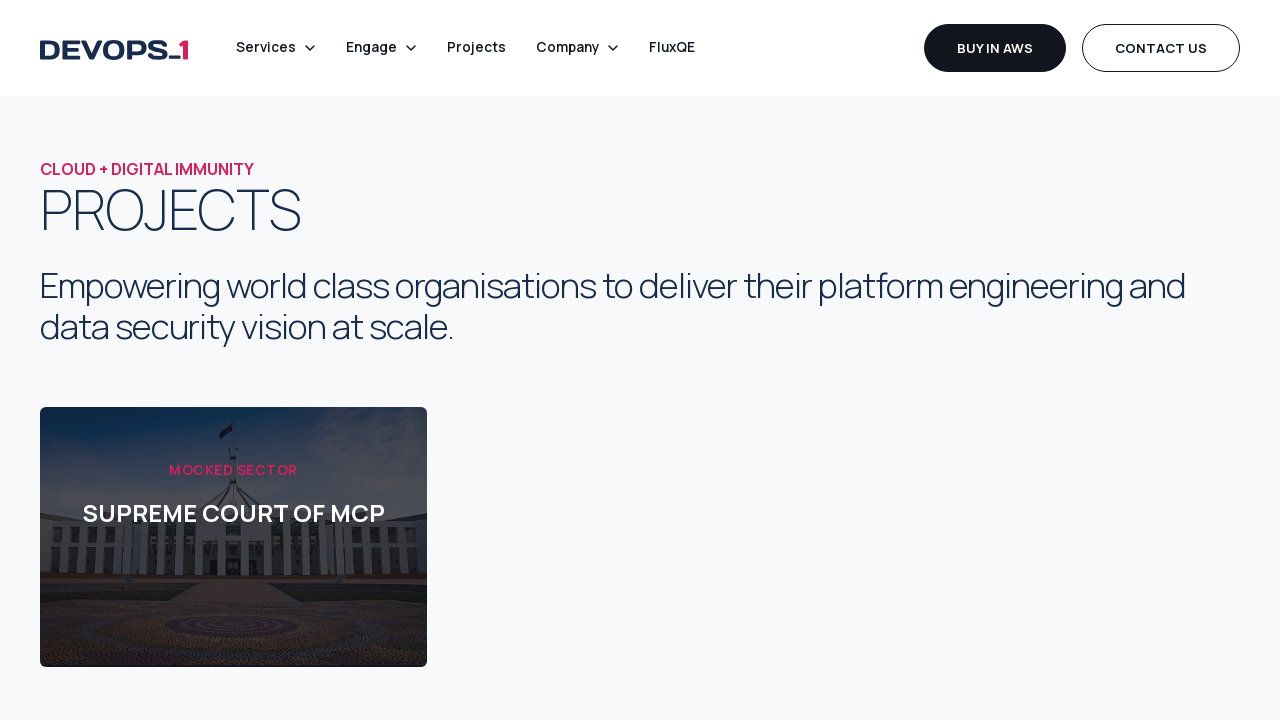

Waited for network to be idle after page reload
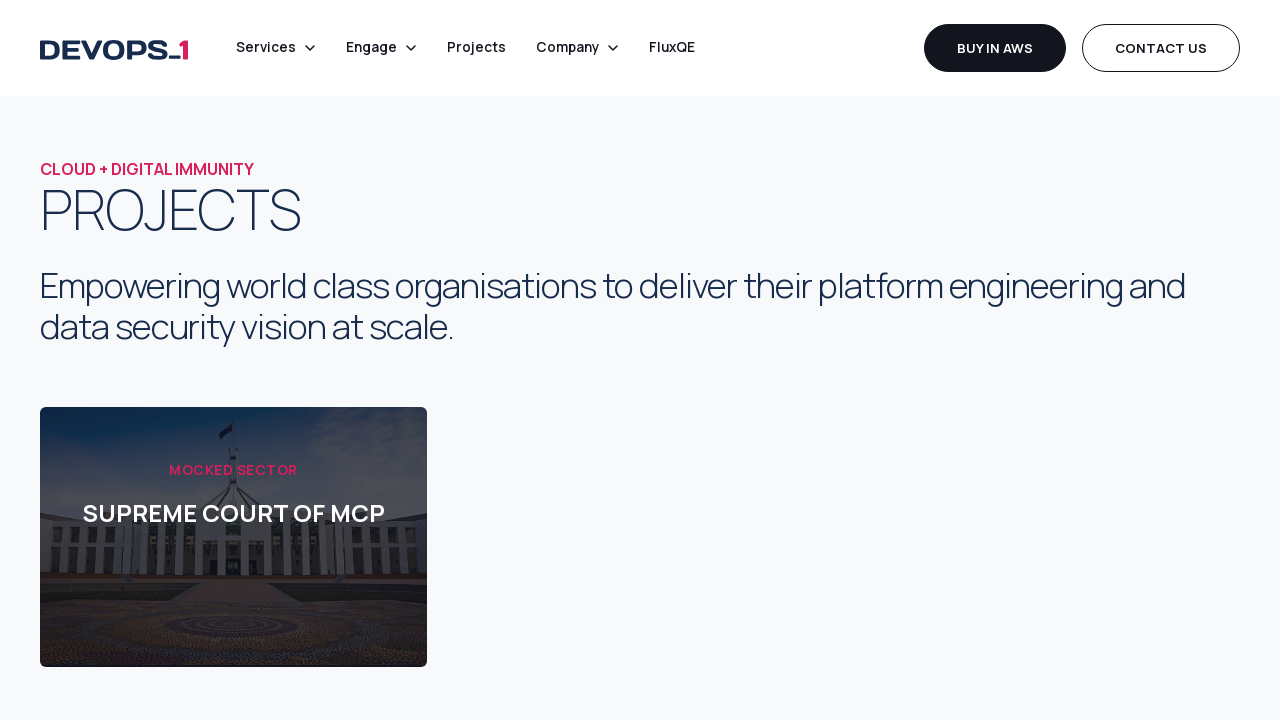

Hovered over project card element to test interception at (233, 537) on .project-card
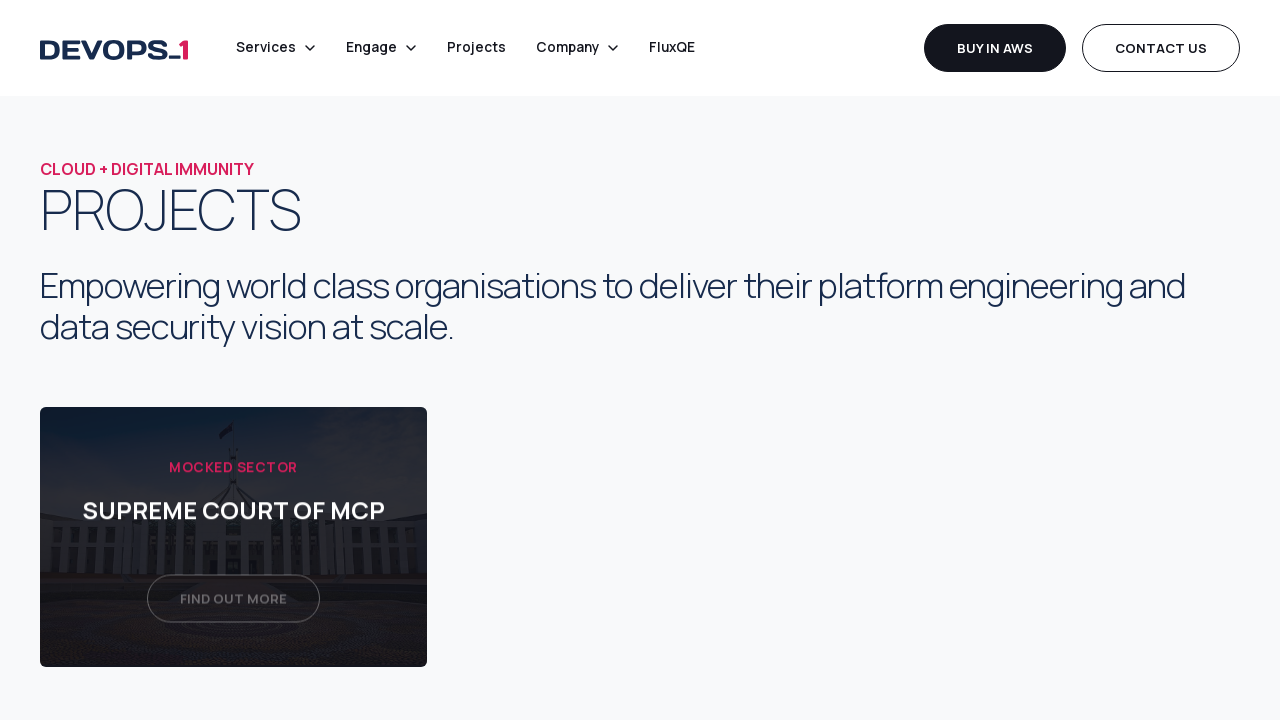

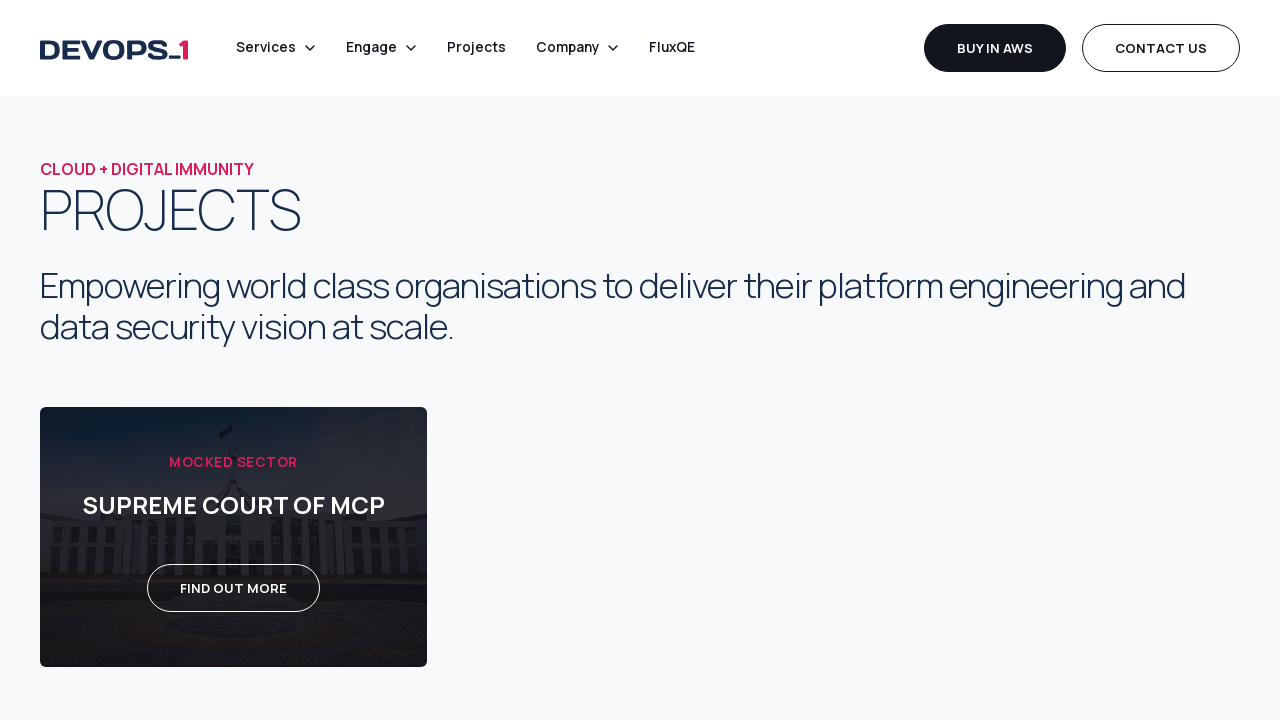